Tests the search functionality on Python.org by entering a search query "pycon" and submitting the search form

Starting URL: http://www.python.org

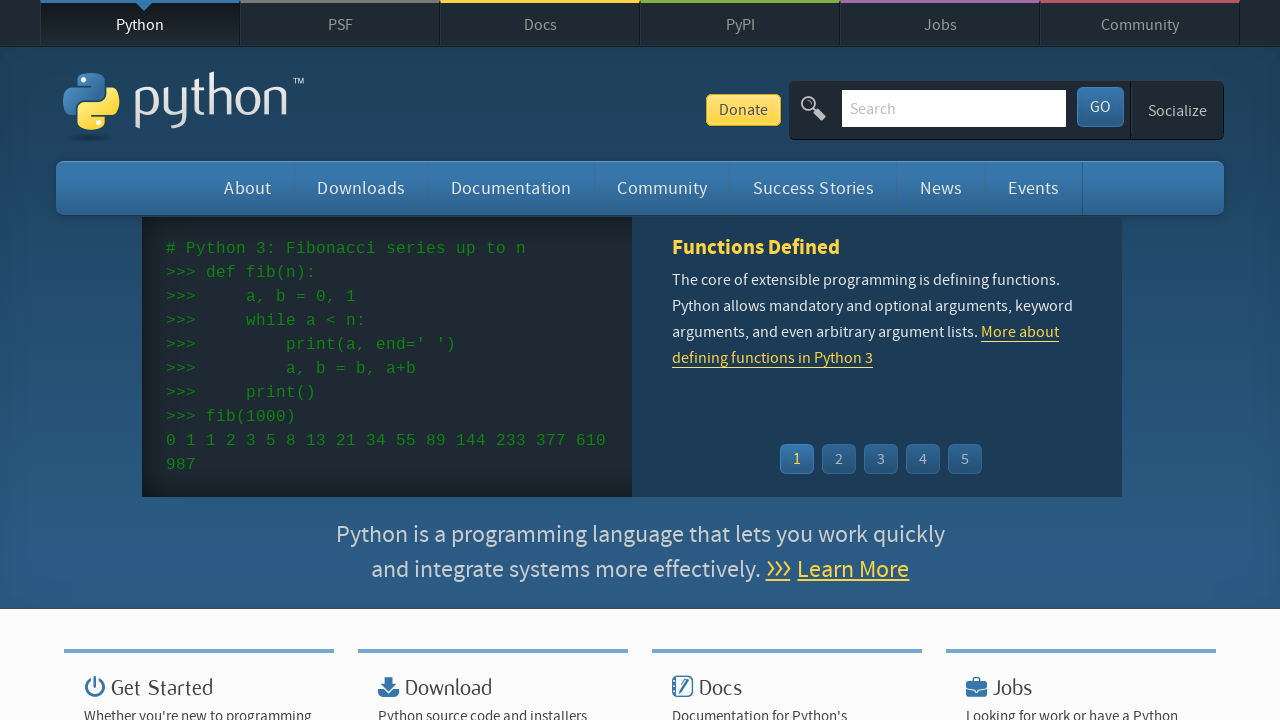

Filled search box with query 'pycon' on input[name='q']
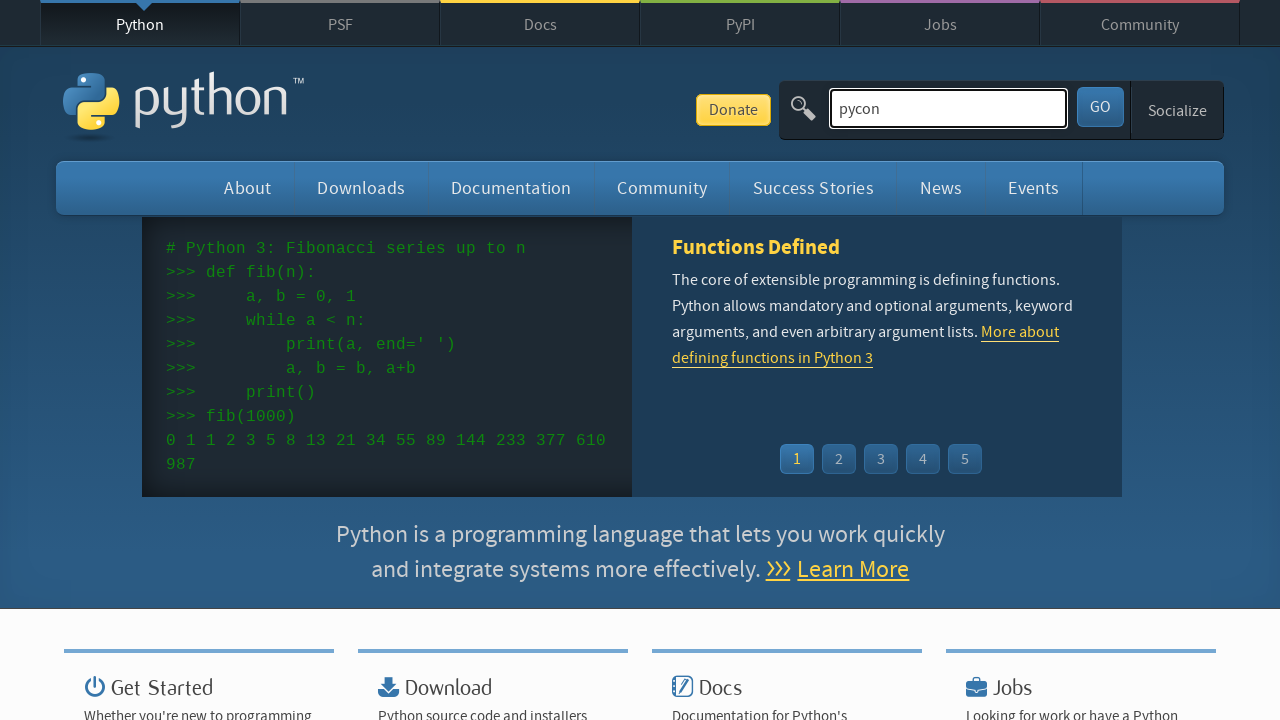

Pressed Enter to submit search form on input[name='q']
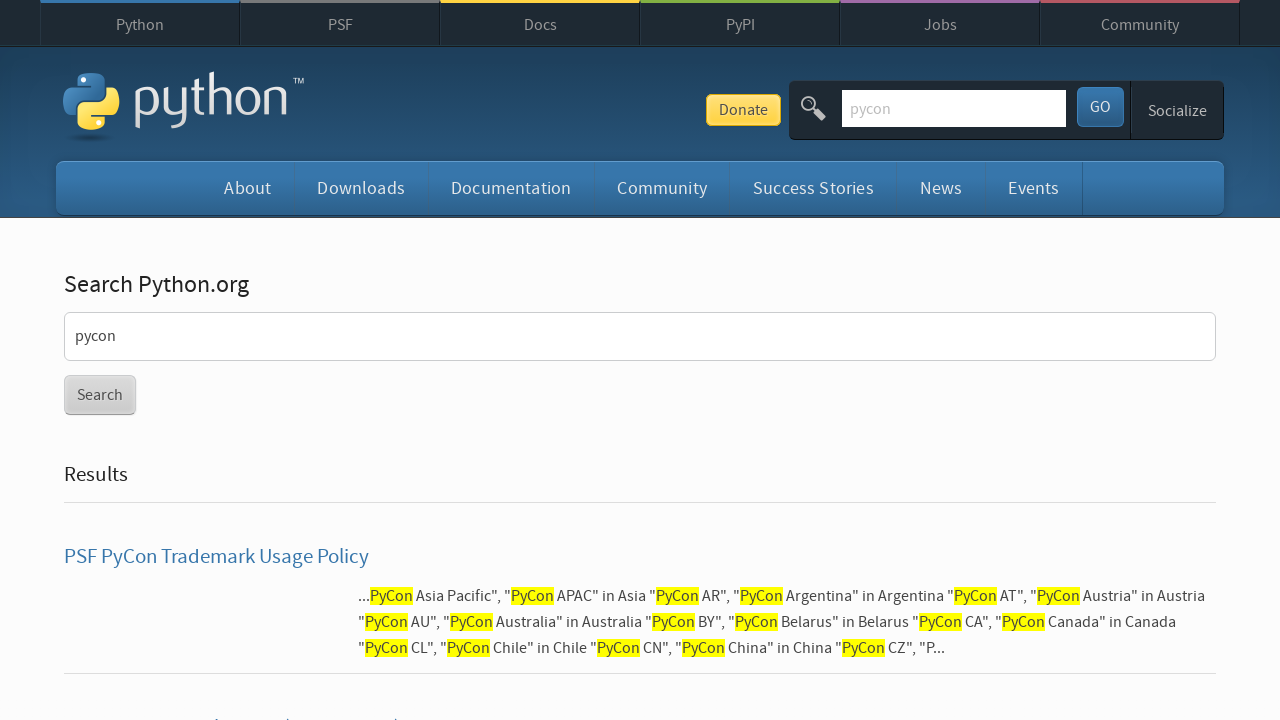

Search results page loaded
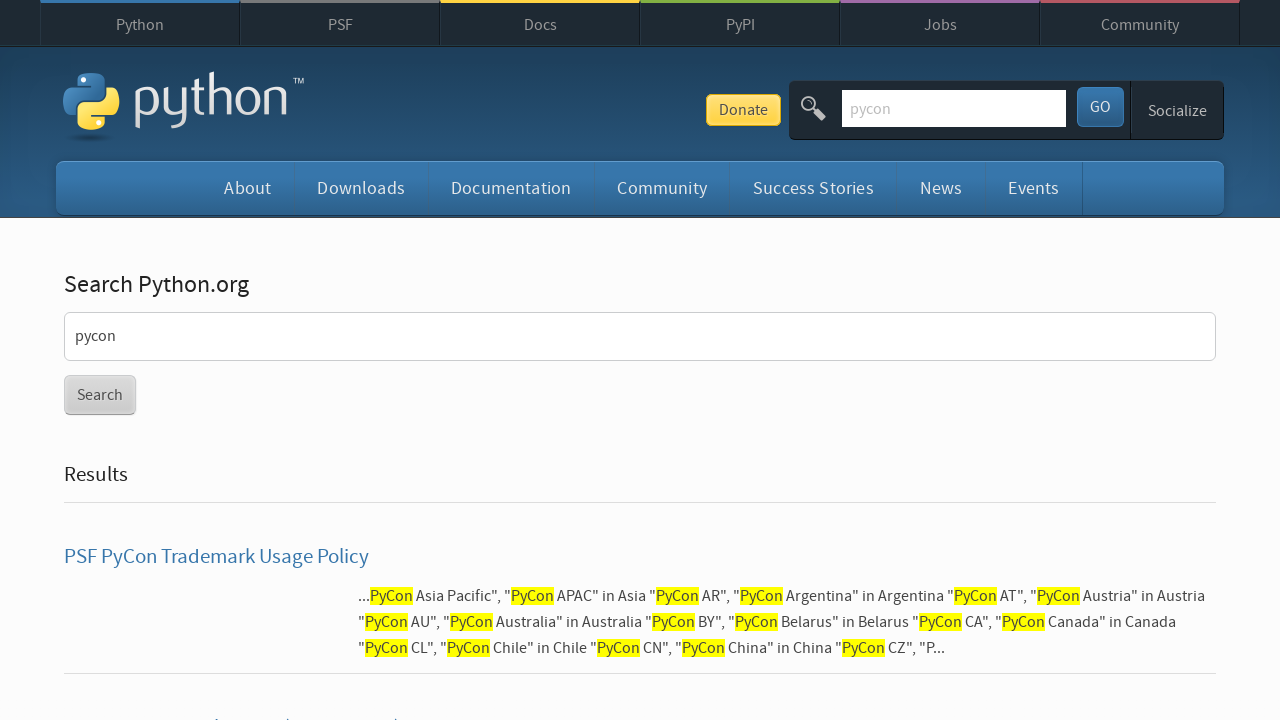

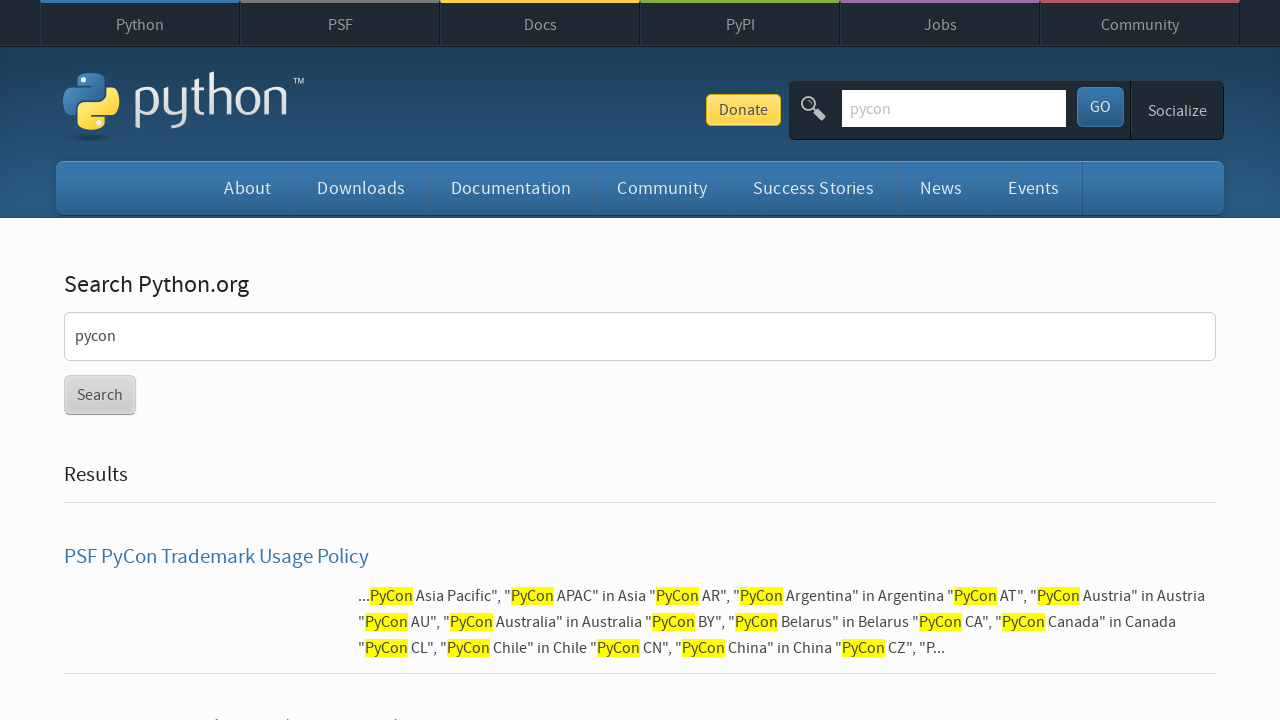